Tests a money transfer form by filling in source card details (card number, expiration, CVV, name), receiver card details, transfer amount, and selecting currency before submitting.

Starting URL: https://next.privat24.ua/money-transfer/card

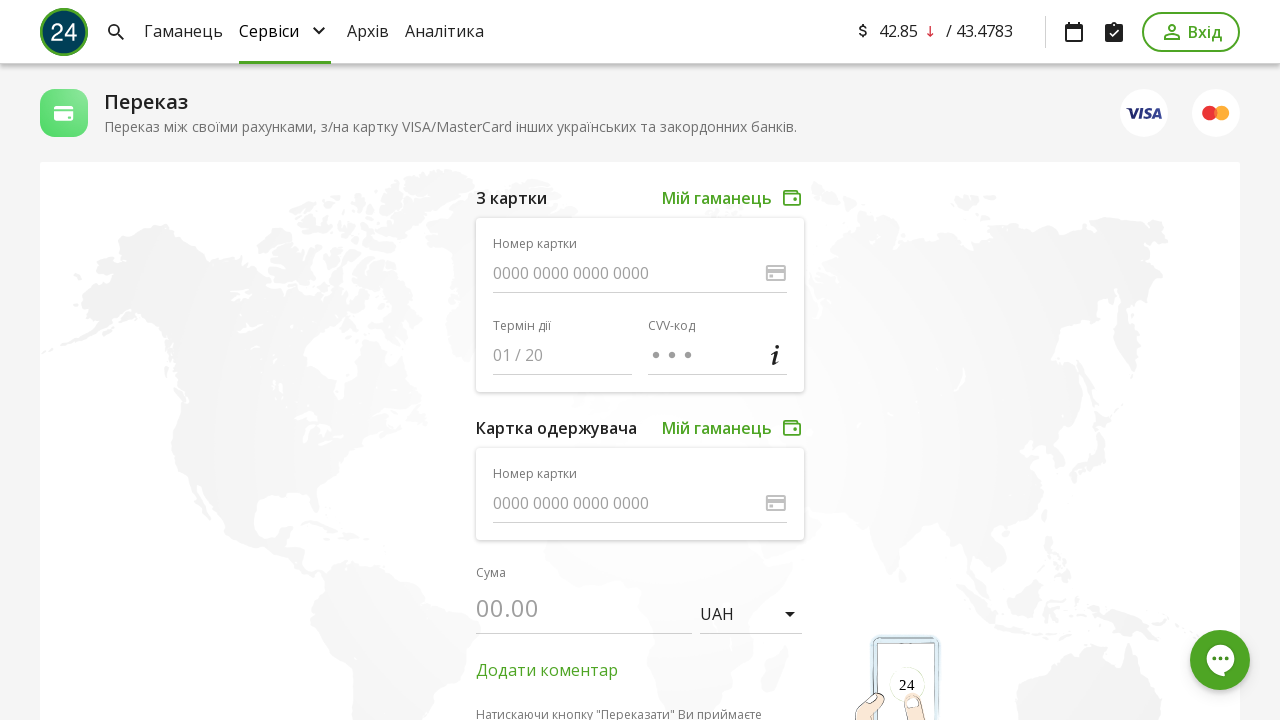

Filled source card number with 4004159115449003 on input[data-qa-node='numberdebitSource']
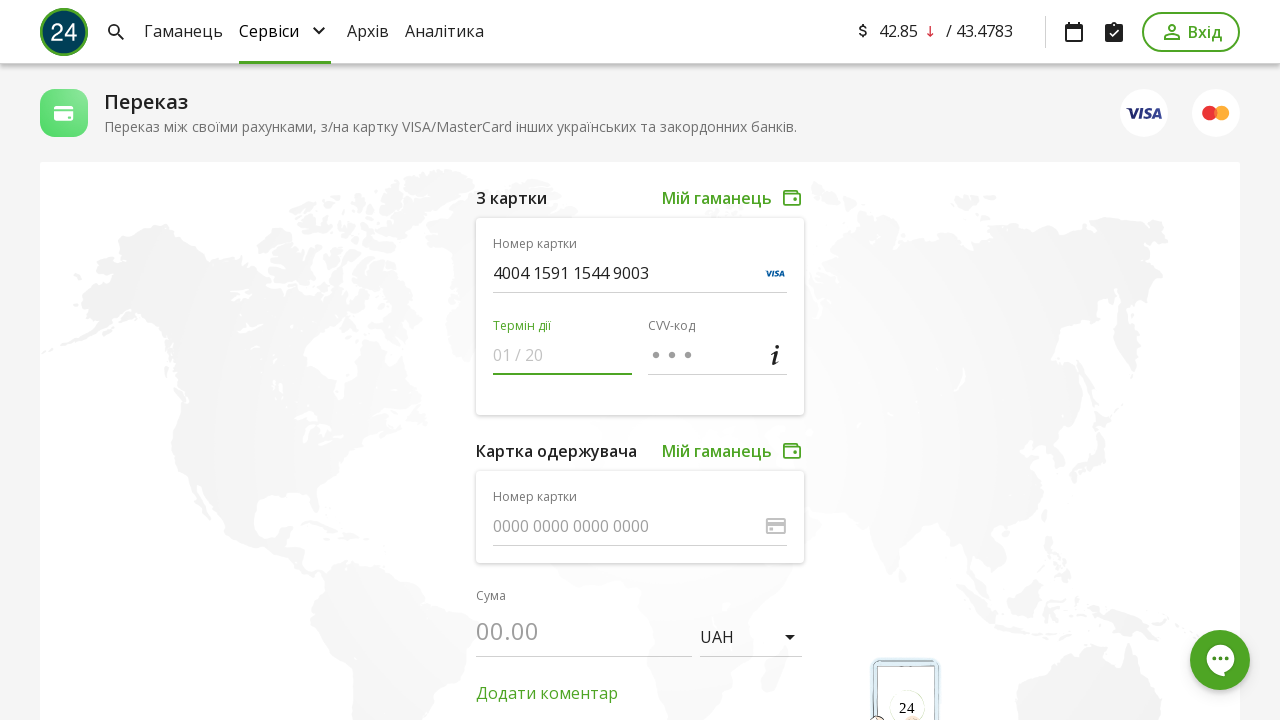

Filled source card expiration date with 1225 on input[data-qa-node='expiredebitSource']
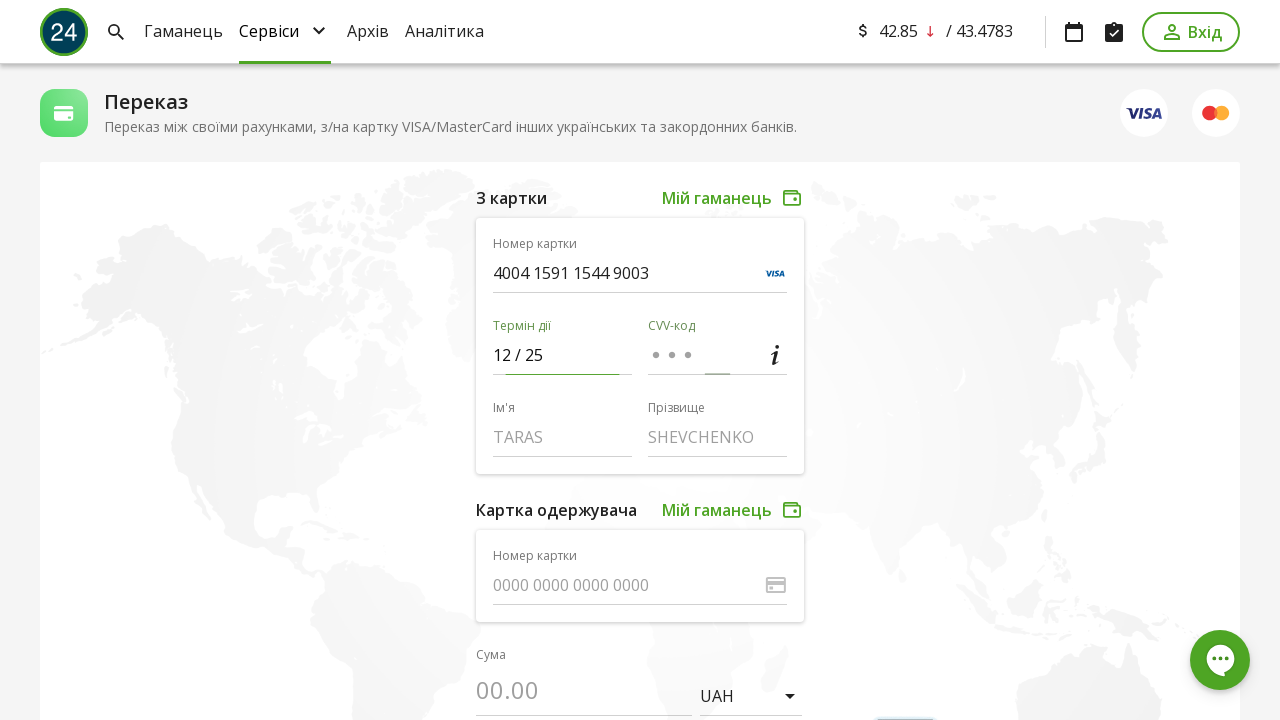

Filled source card CVV with 123 on input[data-qa-node='cvvdebitSource']
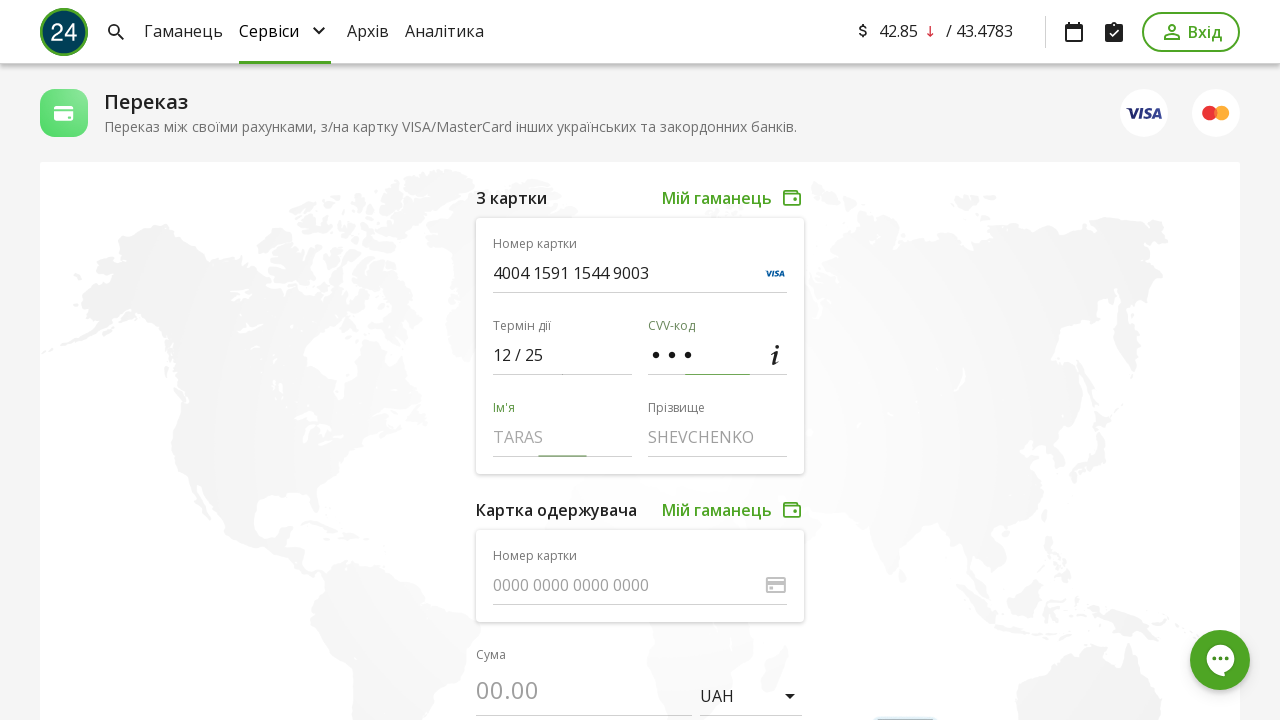

Filled source card holder first name with STANISLAV on input[data-qa-node='firstNamedebitSource']
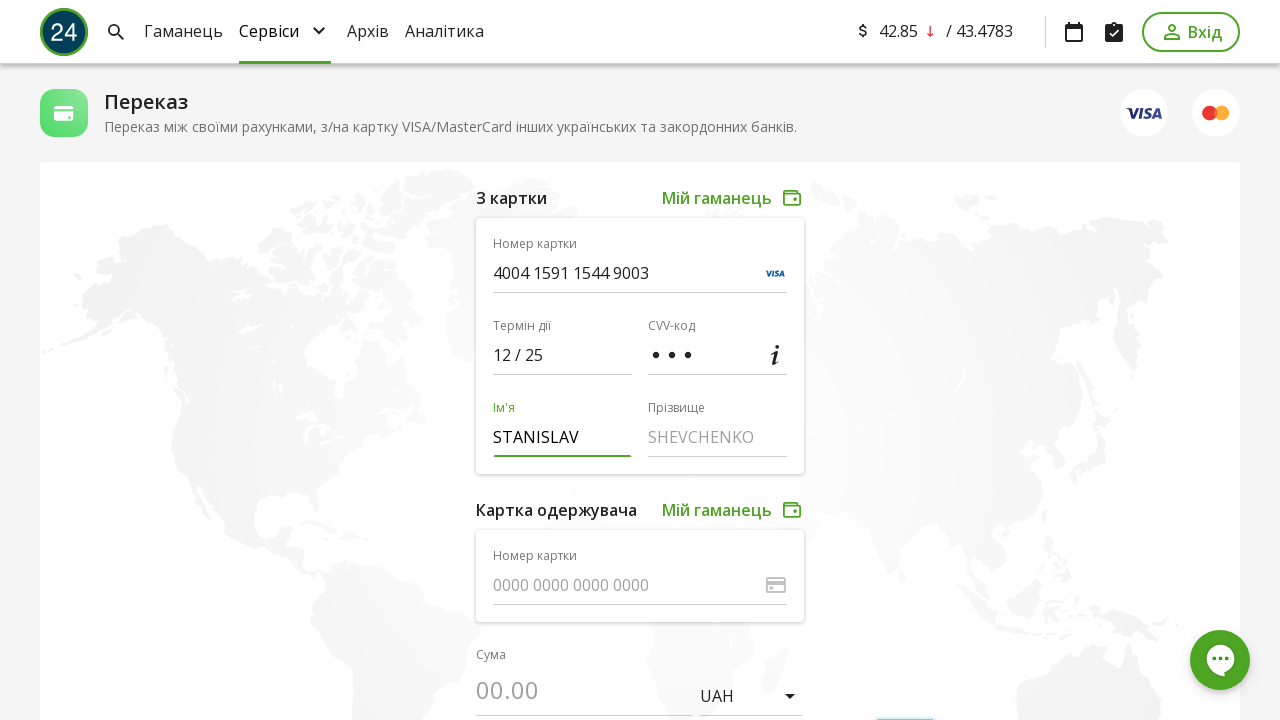

Filled source card holder last name with VELYMOVSKYI on input[data-qa-node='lastNamedebitSource']
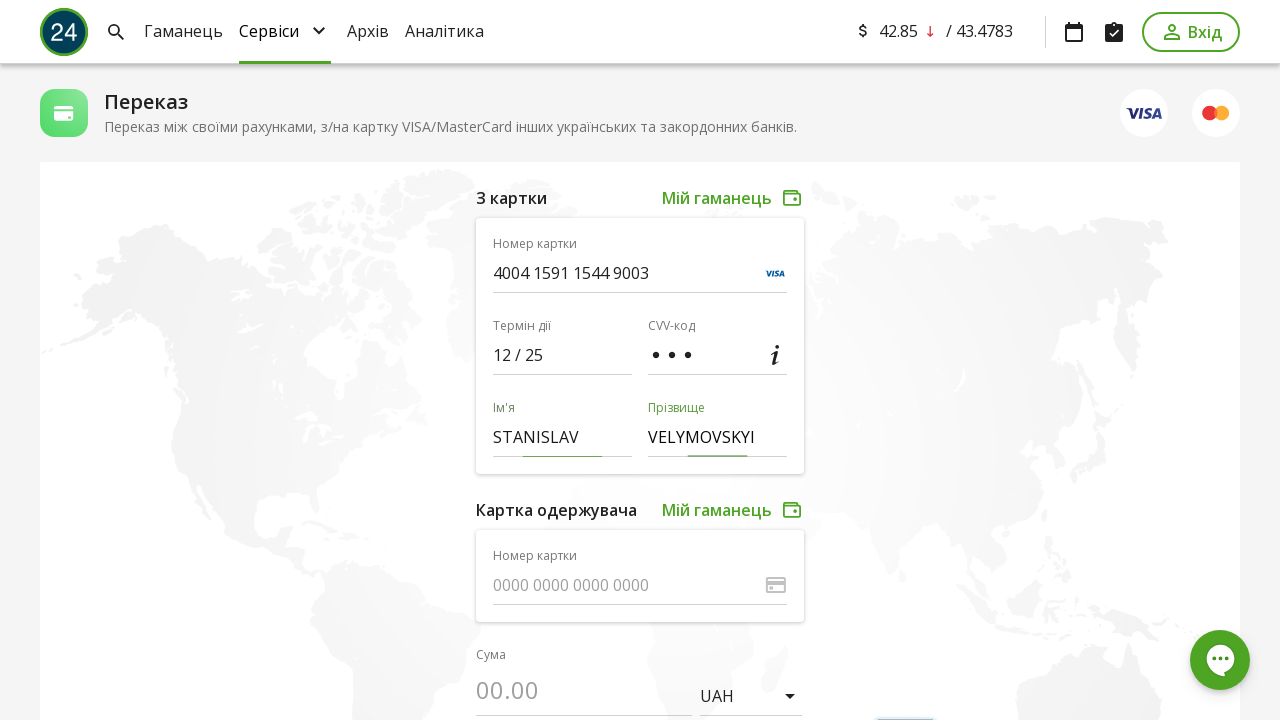

Filled receiver card number with 4506909324274797 on input[data-qa-node='numberreceiver']
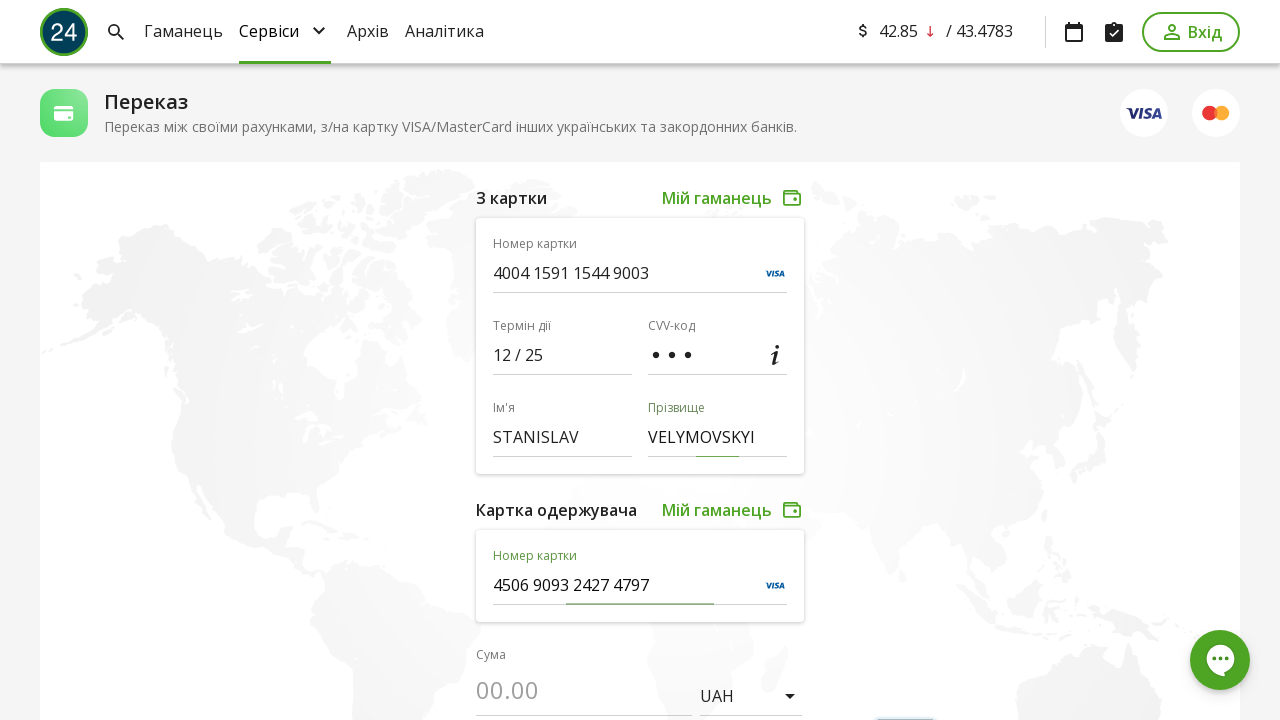

Filled receiver first name with TEST on input[data-qa-node='firstNamereceiver']
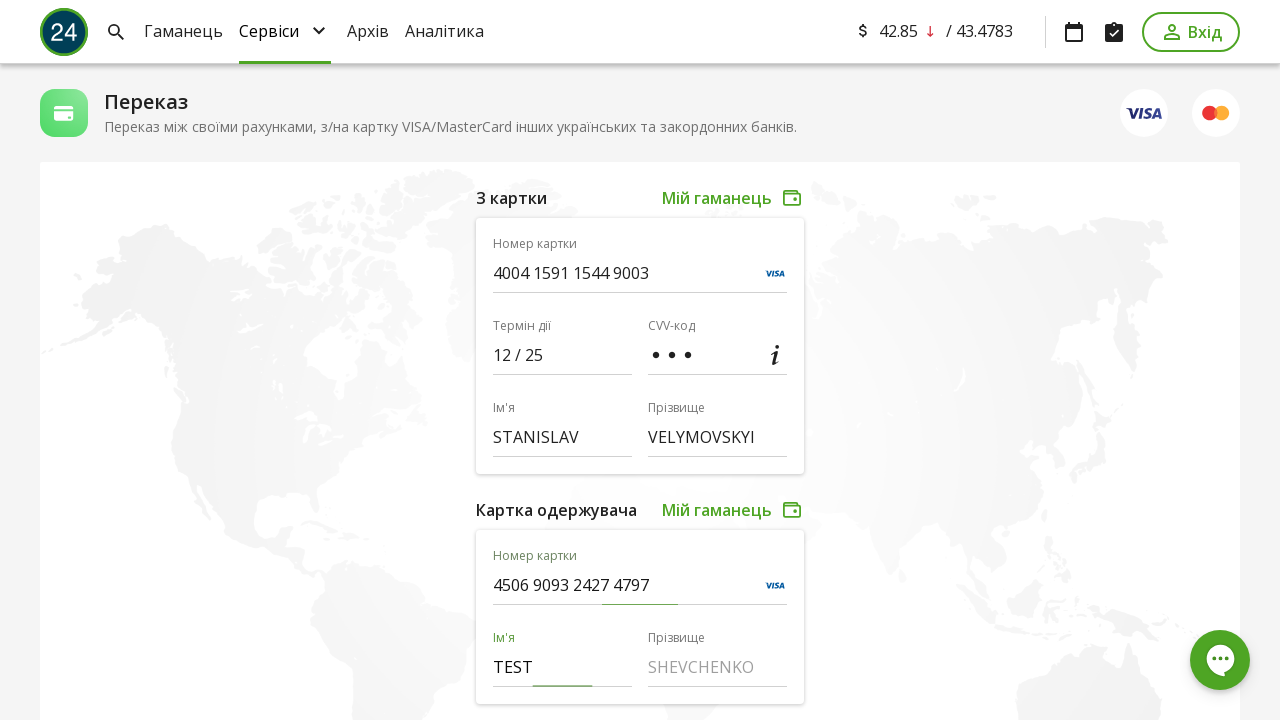

Filled receiver last name with TESTOVICH on input[data-qa-node='lastNamereceiver']
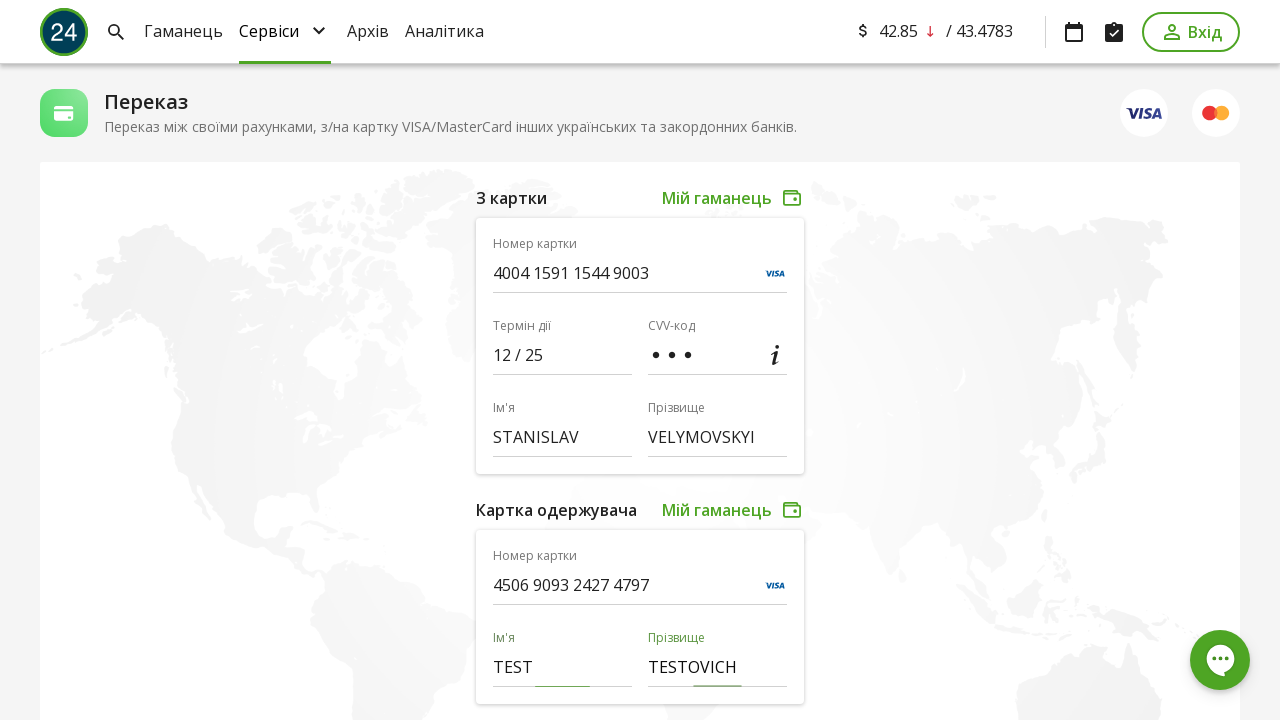

Filled transfer amount with 1 on input[data-qa-node='amount']
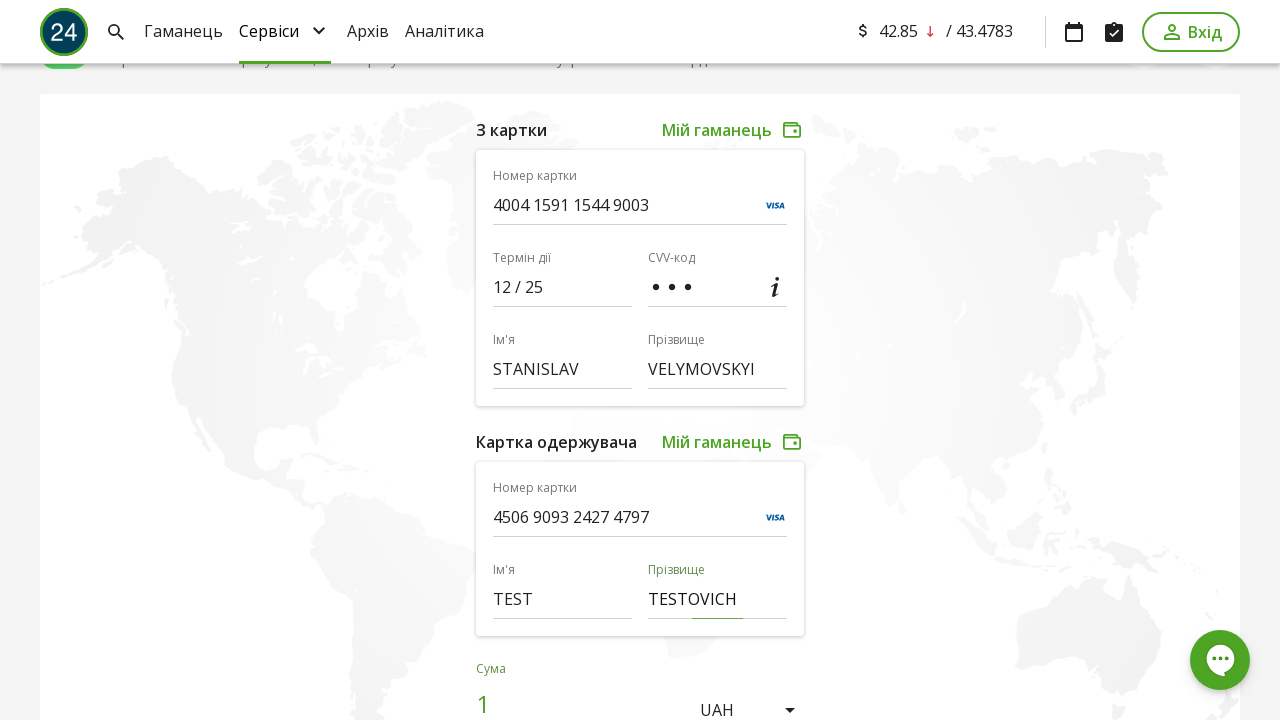

Clicked currency selector button at (751, 700) on button[data-qa-node='currency']
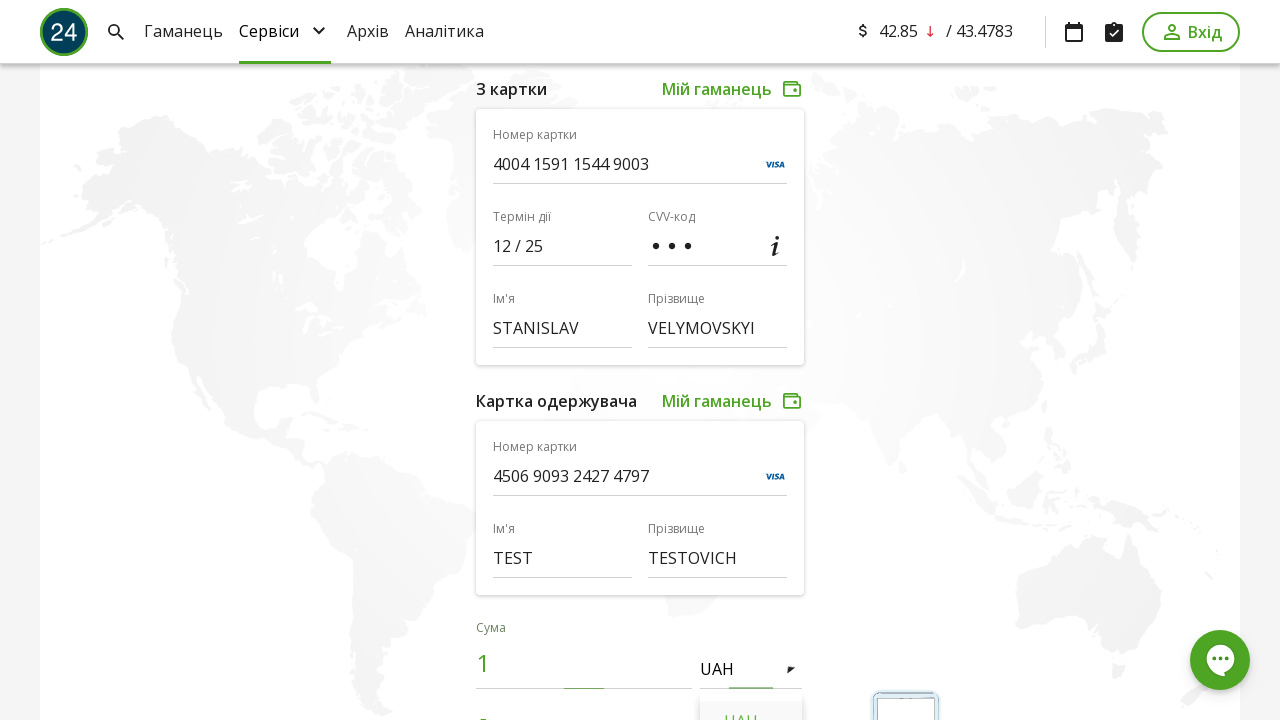

Selected UAH currency option at (751, 700) on button[data-qa-value='UAH'][data-qa-node='currency-option']
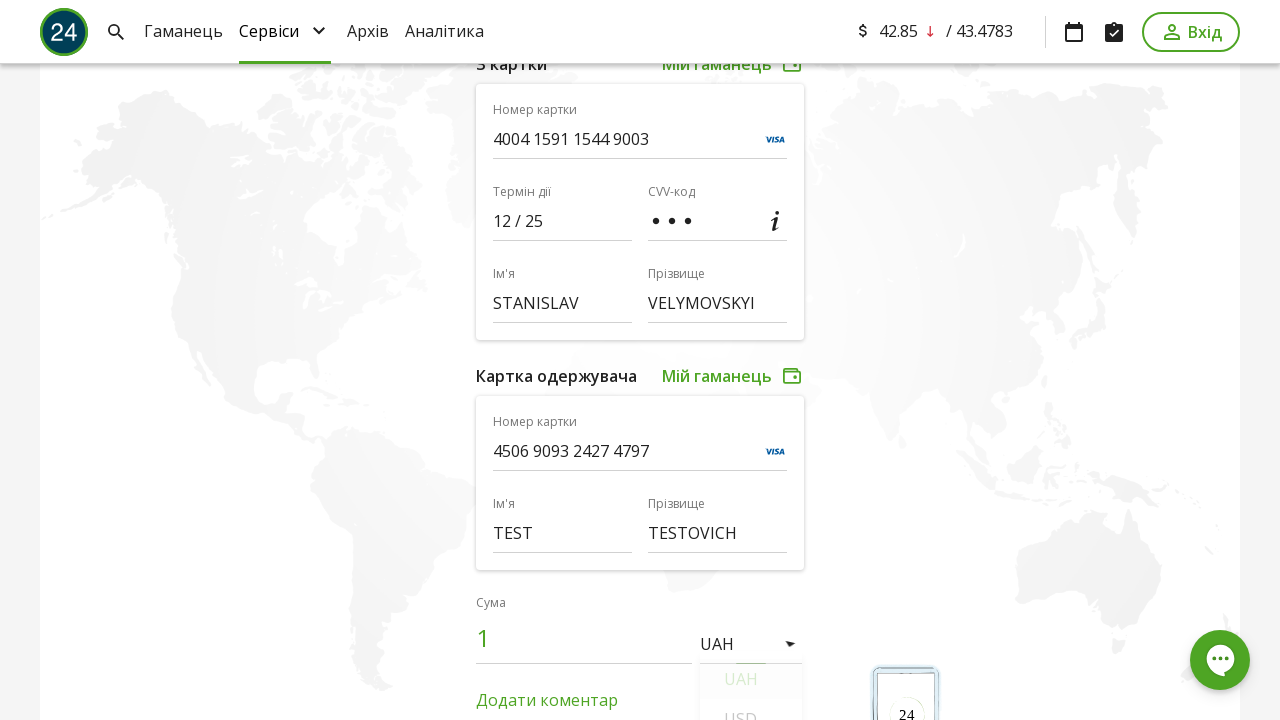

Clicked submit button to transfer money at (640, 360) on button[type='submit']
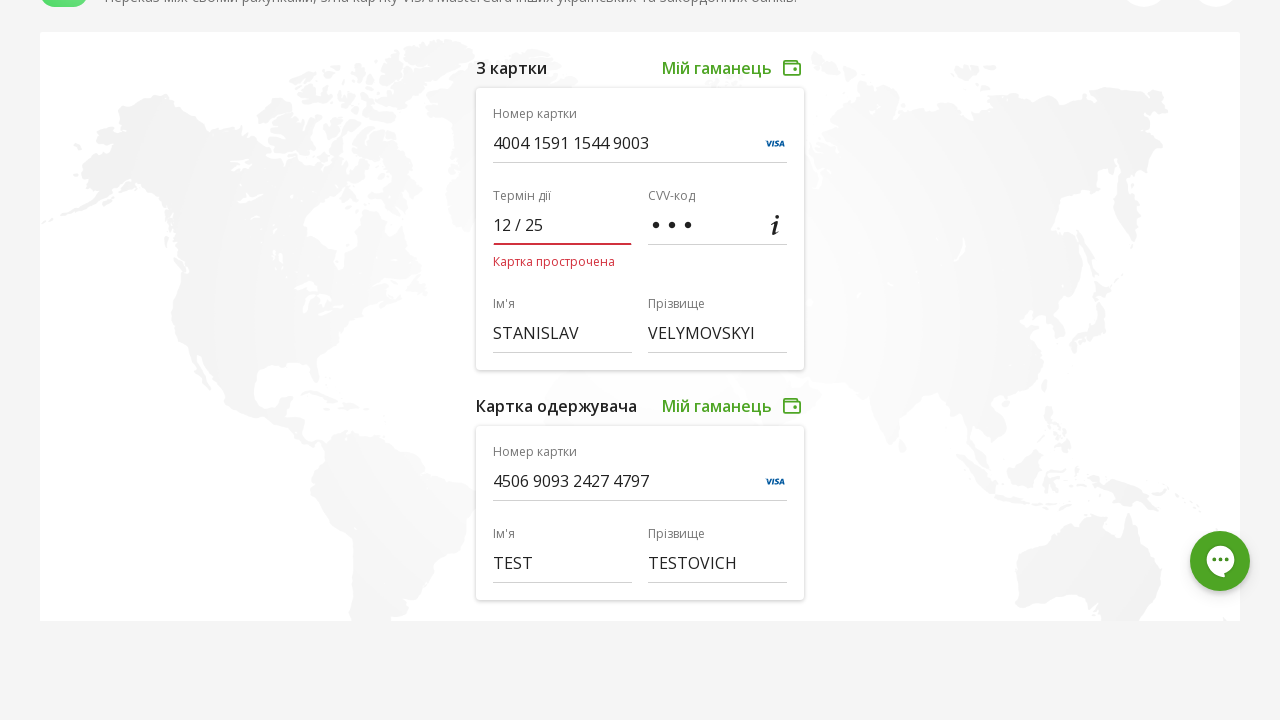

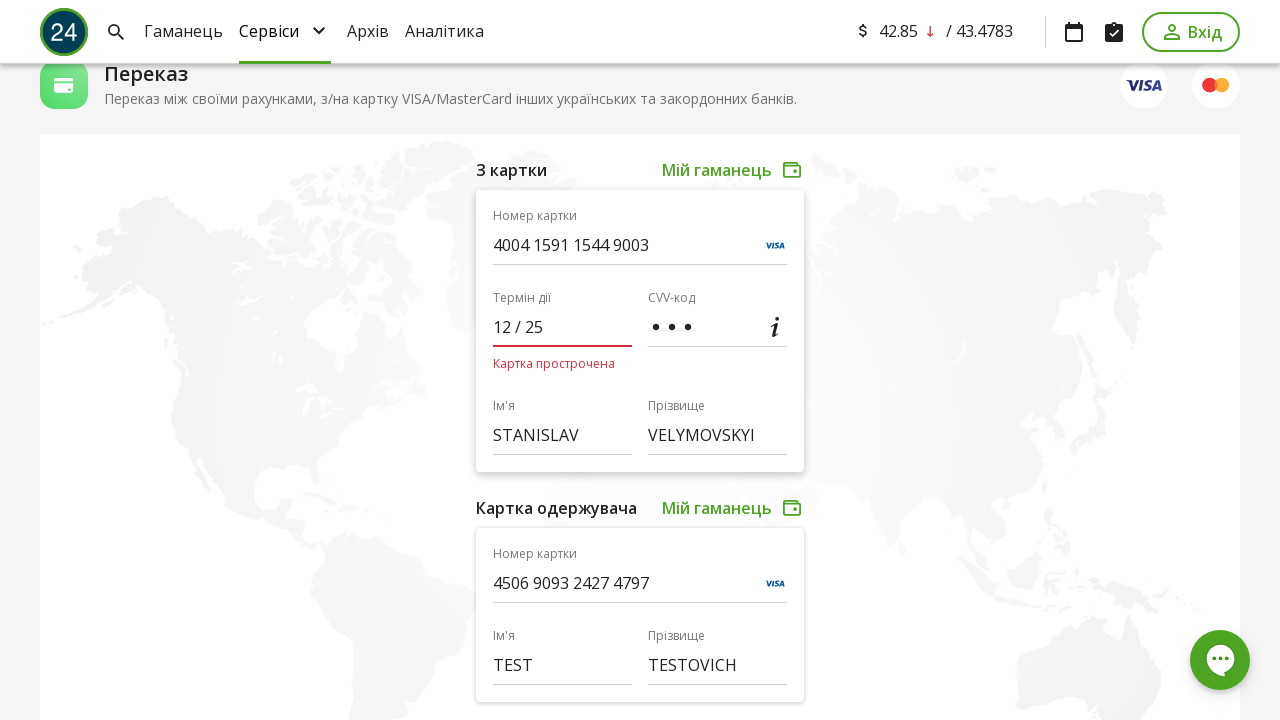